Navigates to the Independent Uganda business news page and verifies that article listings are displayed on the page.

Starting URL: https://www.independent.co.ug/business-news

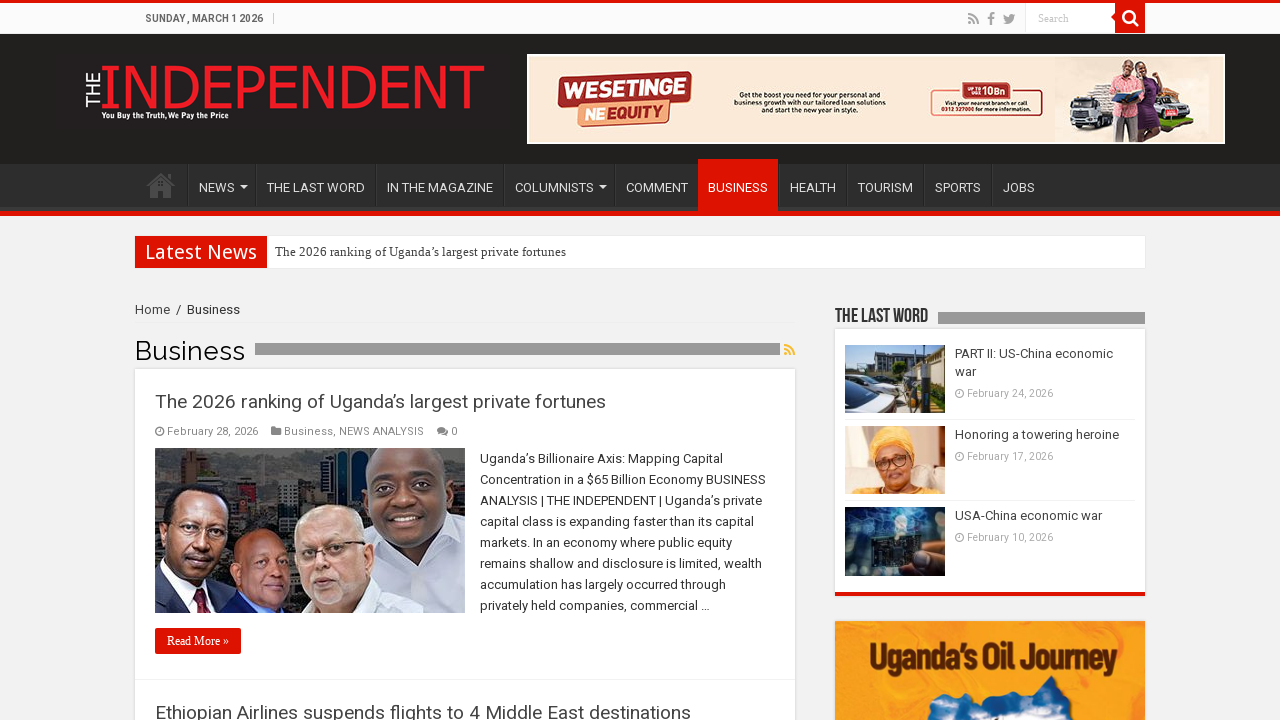

Navigated to Independent Uganda business news page
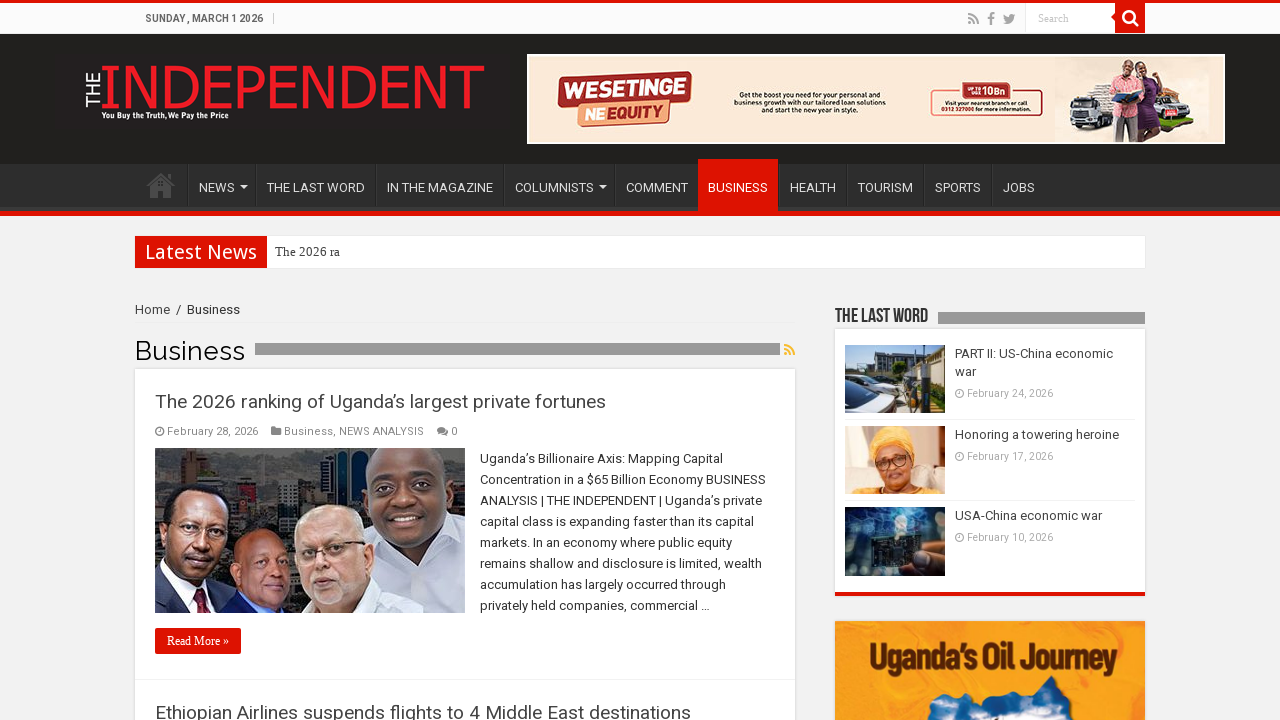

Article listings loaded on the business news page
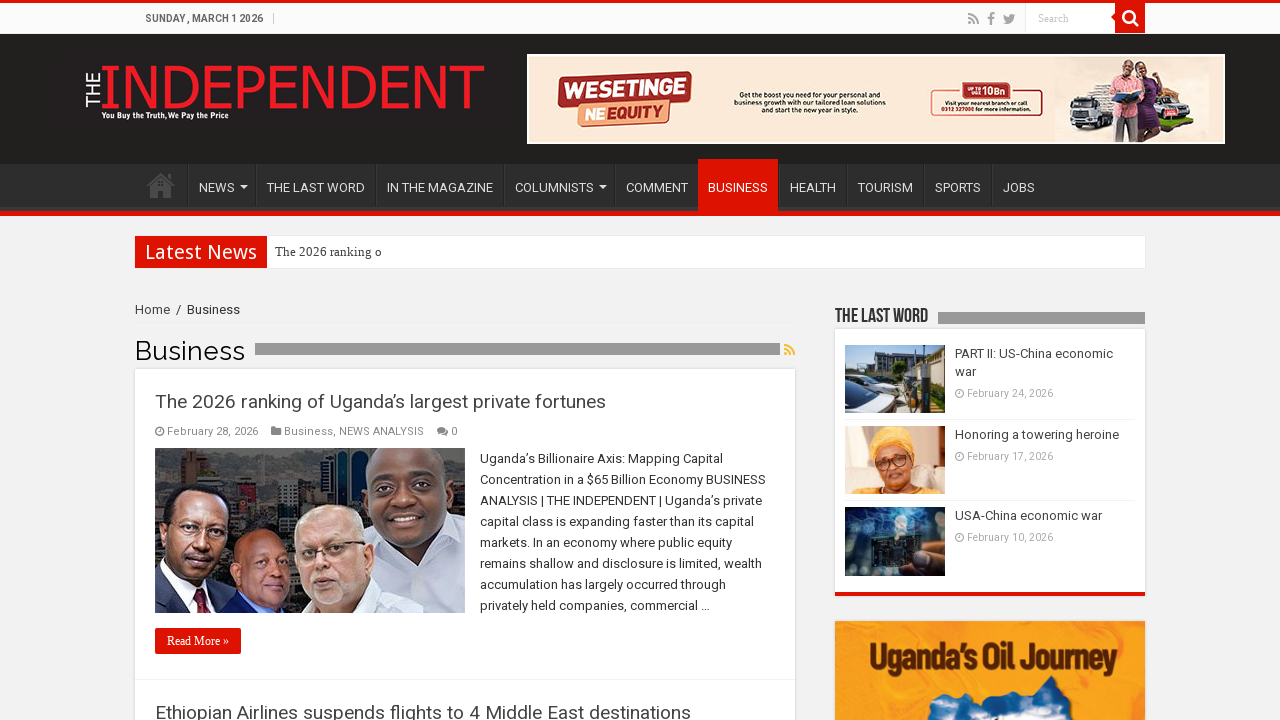

Verified that article titles are displayed in the listings
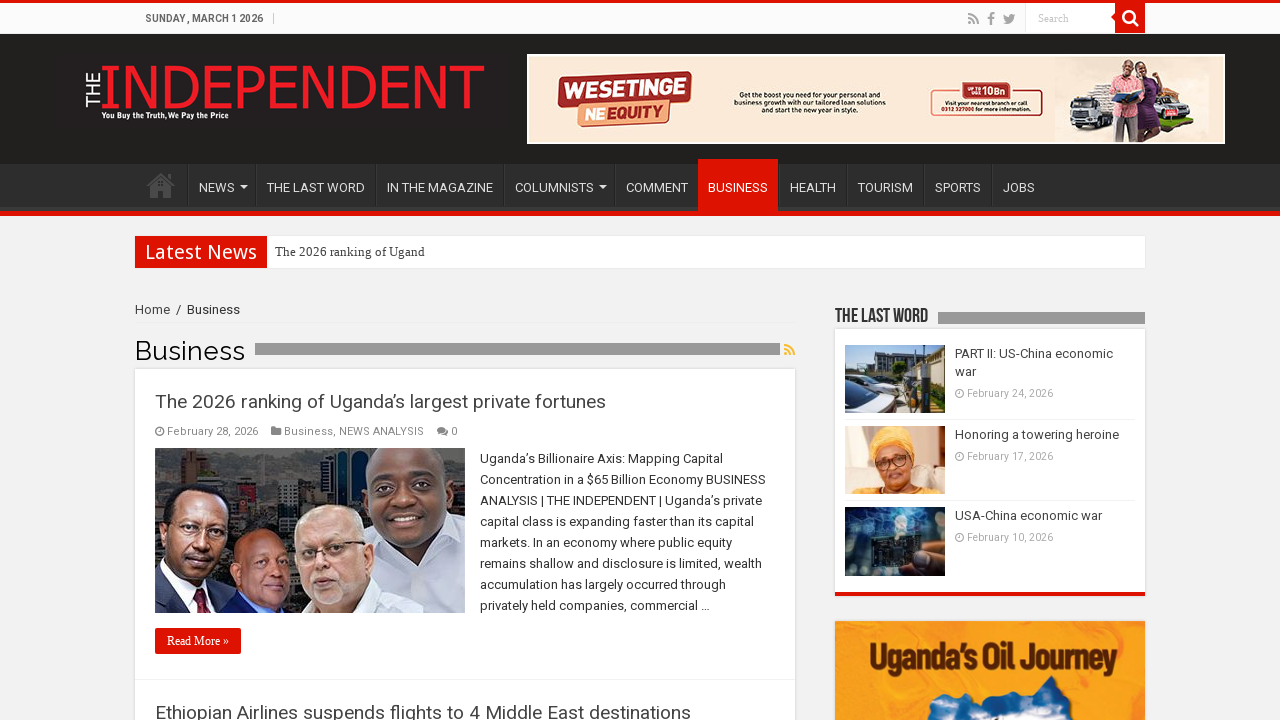

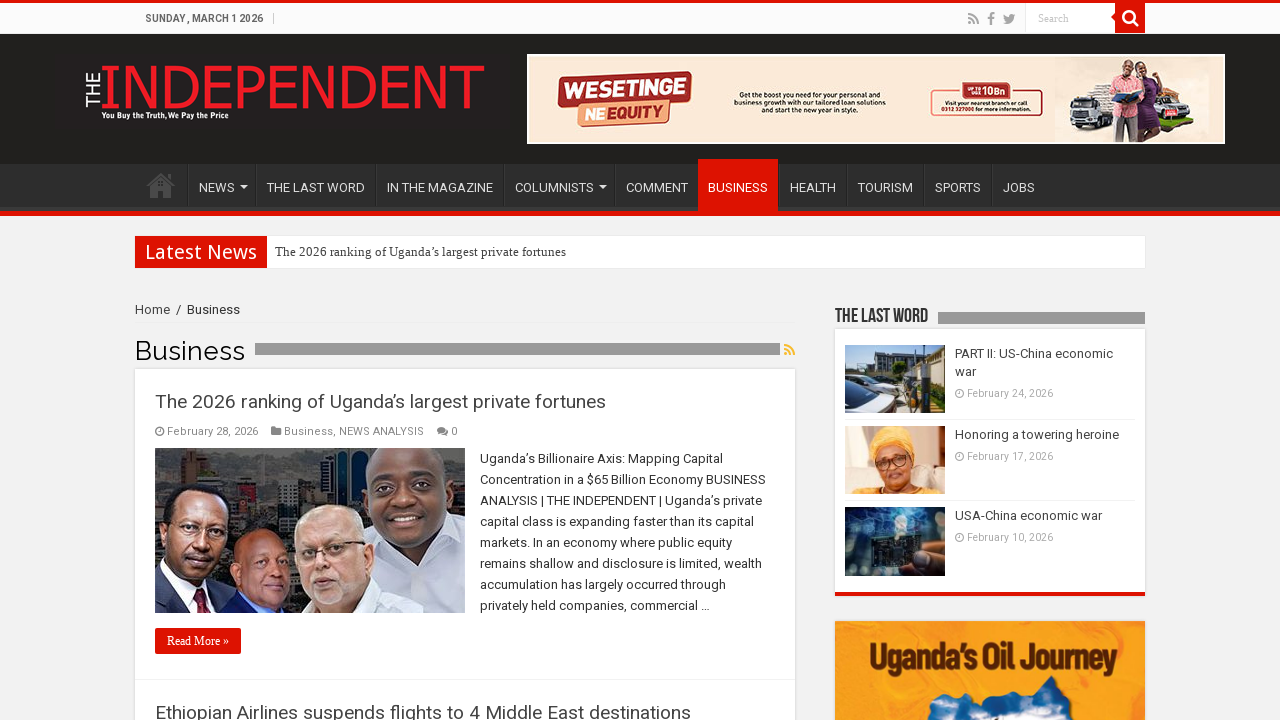